Tests the Tooltip widget by hovering over elements to display tooltips and entering a value in the age input field.

Starting URL: https://jqueryui.com/

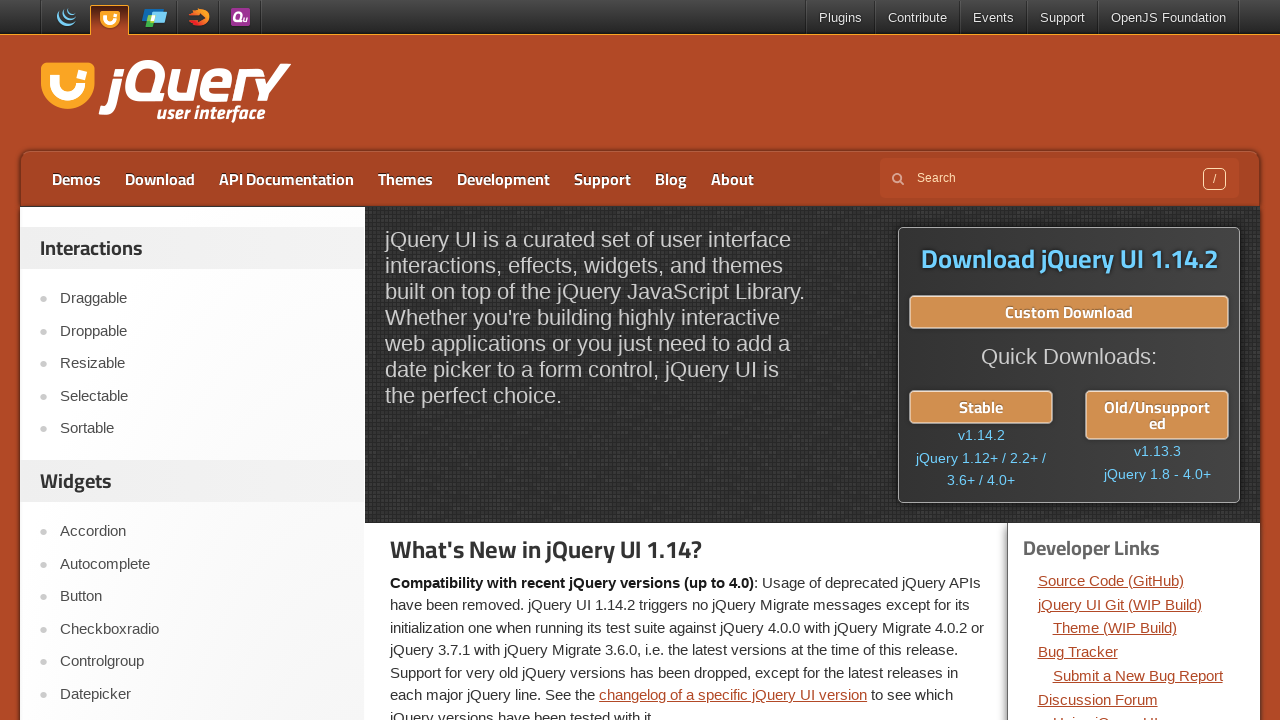

Scrolled down 500 pixels
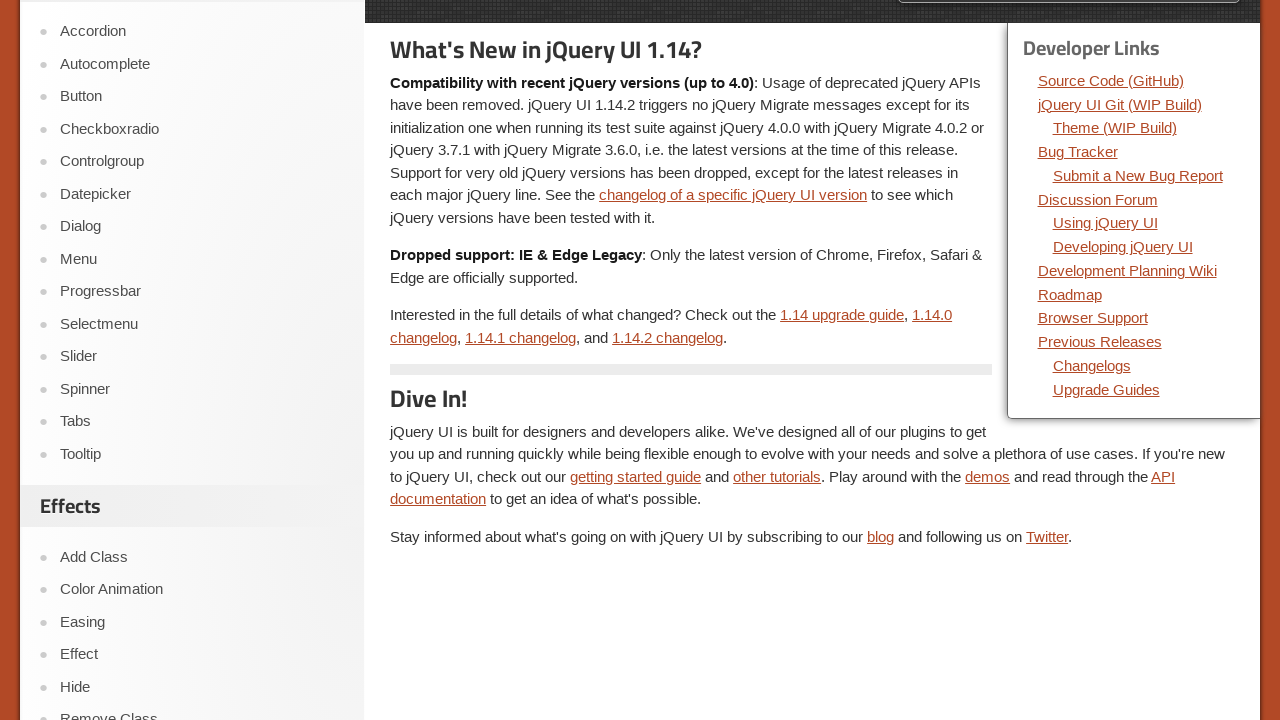

Clicked on Tooltip link in sidebar at (202, 454) on #sidebar > aside:nth-child(2) > ul > li:nth-child(14) > a
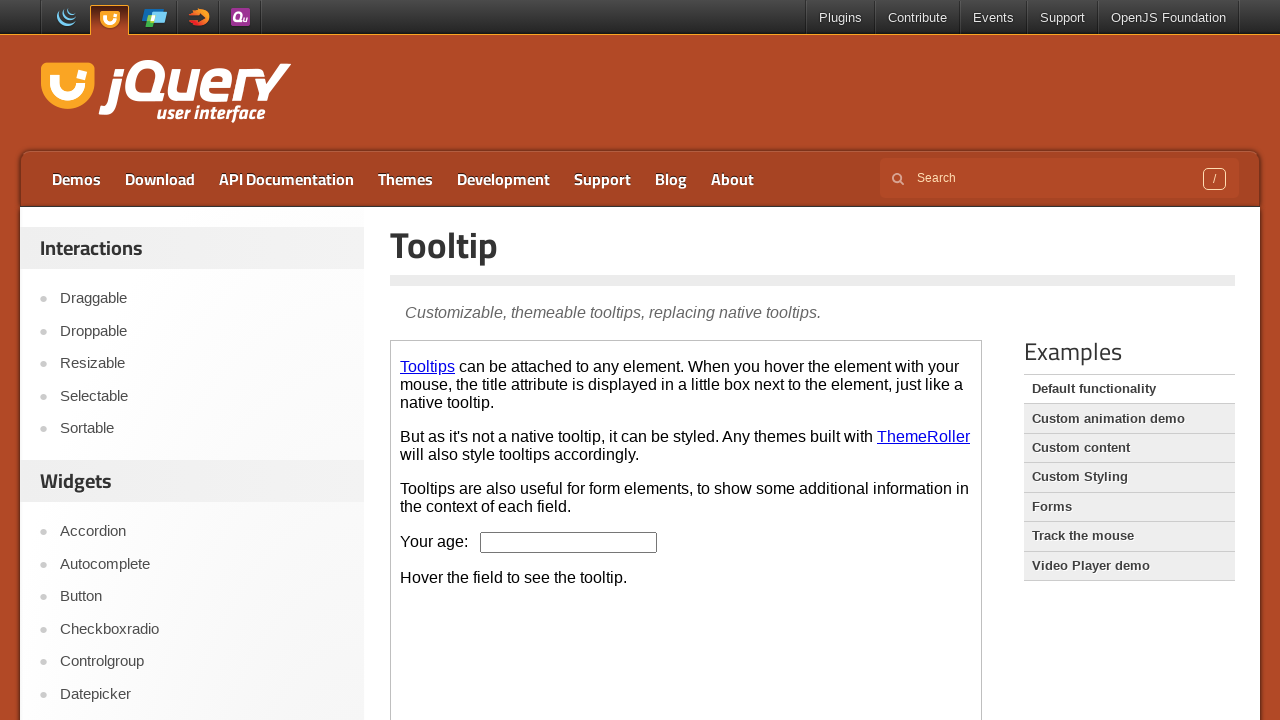

Tooltip iframe loaded
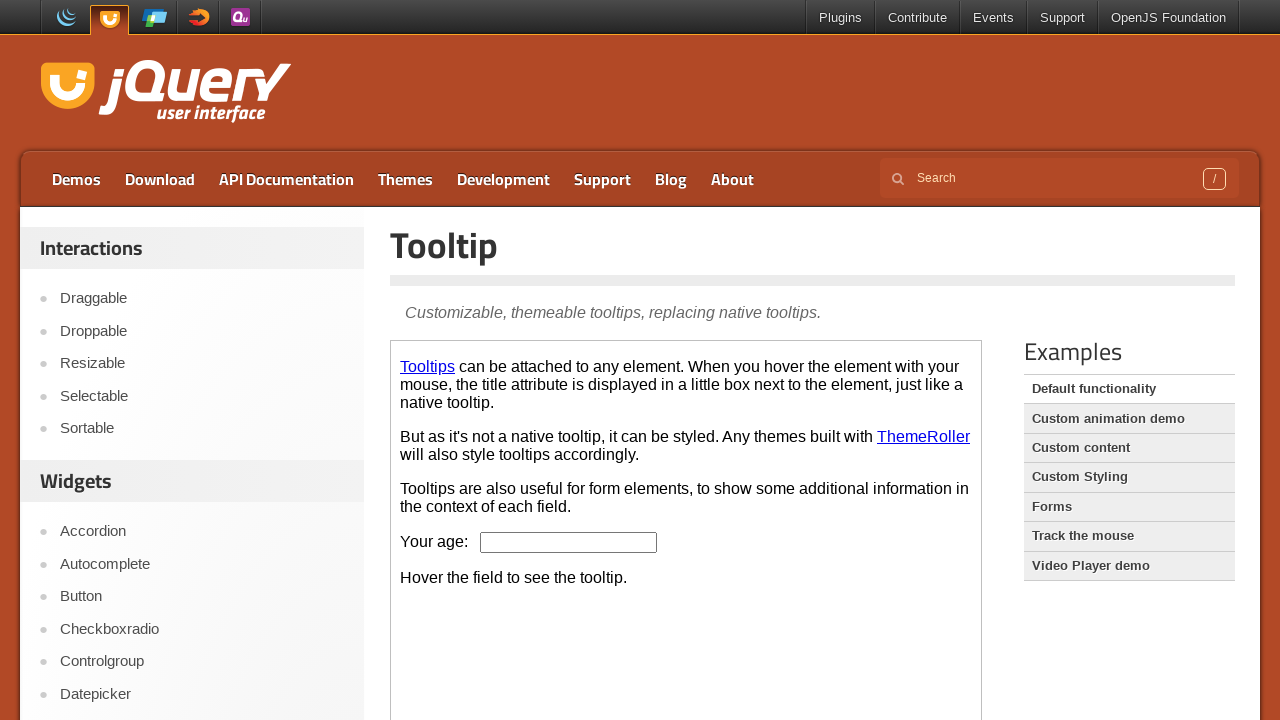

Switched to Tooltip iframe
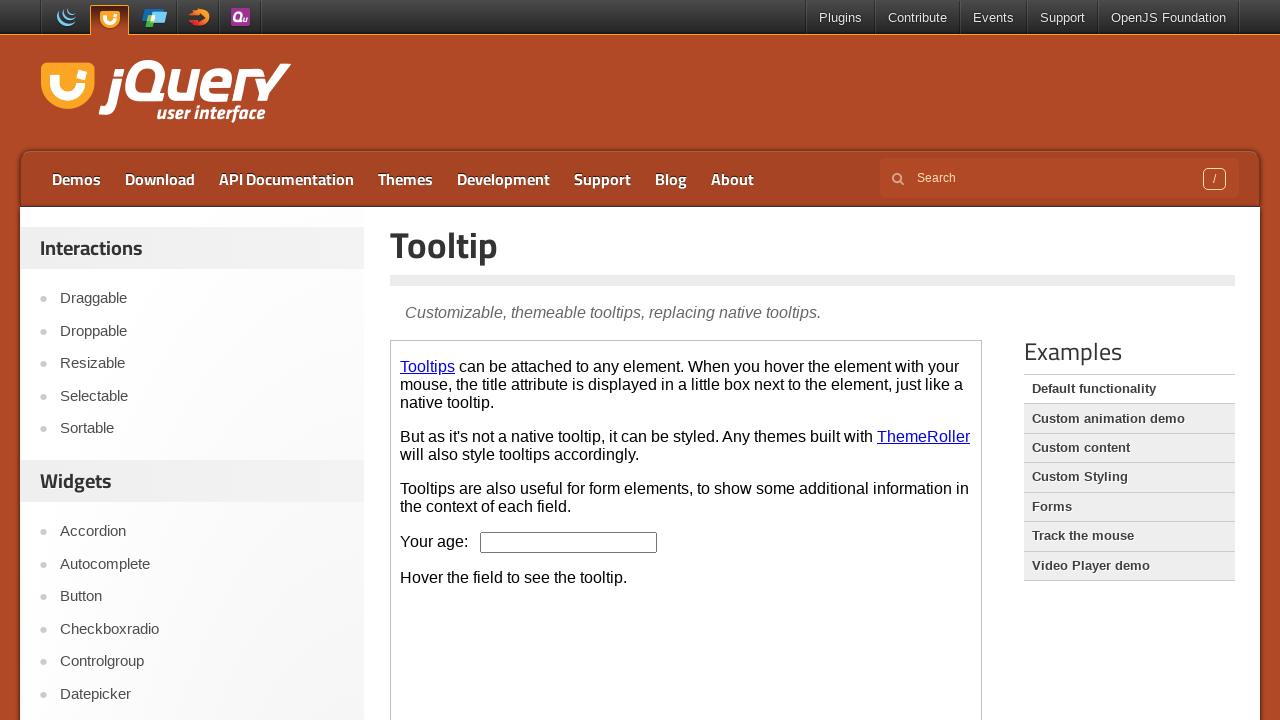

Hovered over first tooltip element at (428, 366) on #content > iframe >> nth=0 >> internal:control=enter-frame >> body > p:nth-child
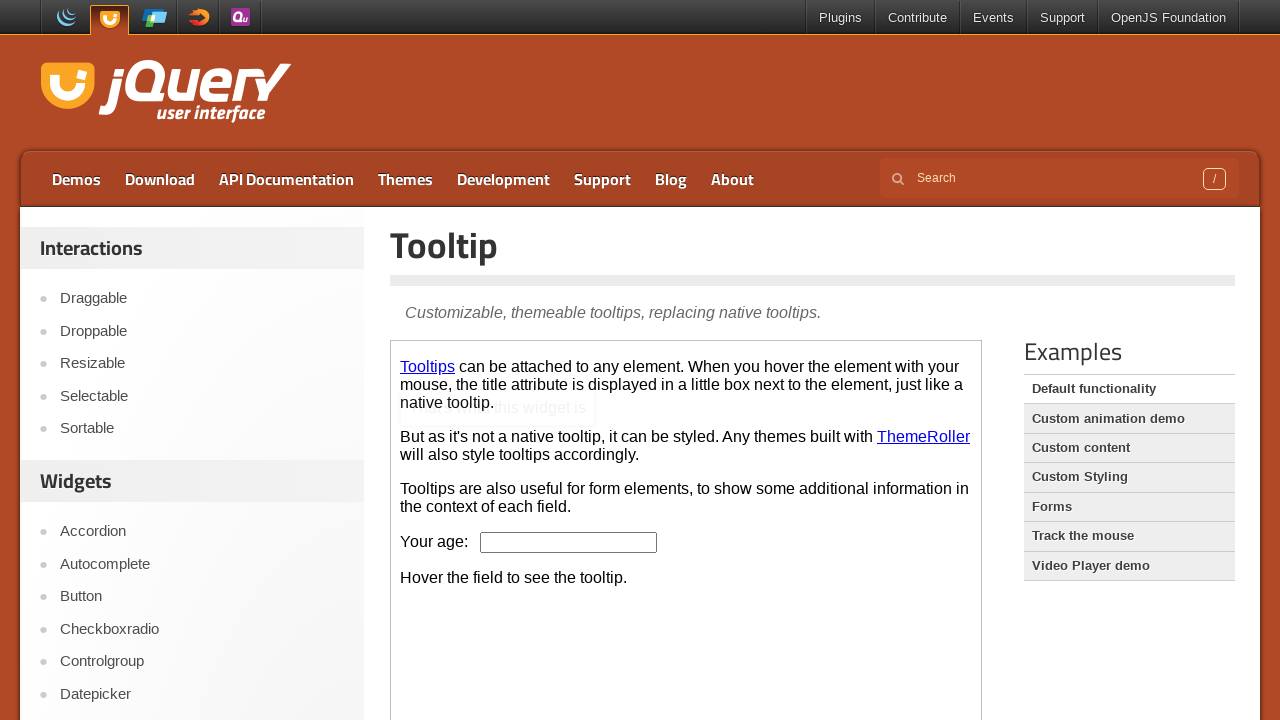

Hovered over second tooltip element at (924, 436) on #content > iframe >> nth=0 >> internal:control=enter-frame >> body > p:nth-child
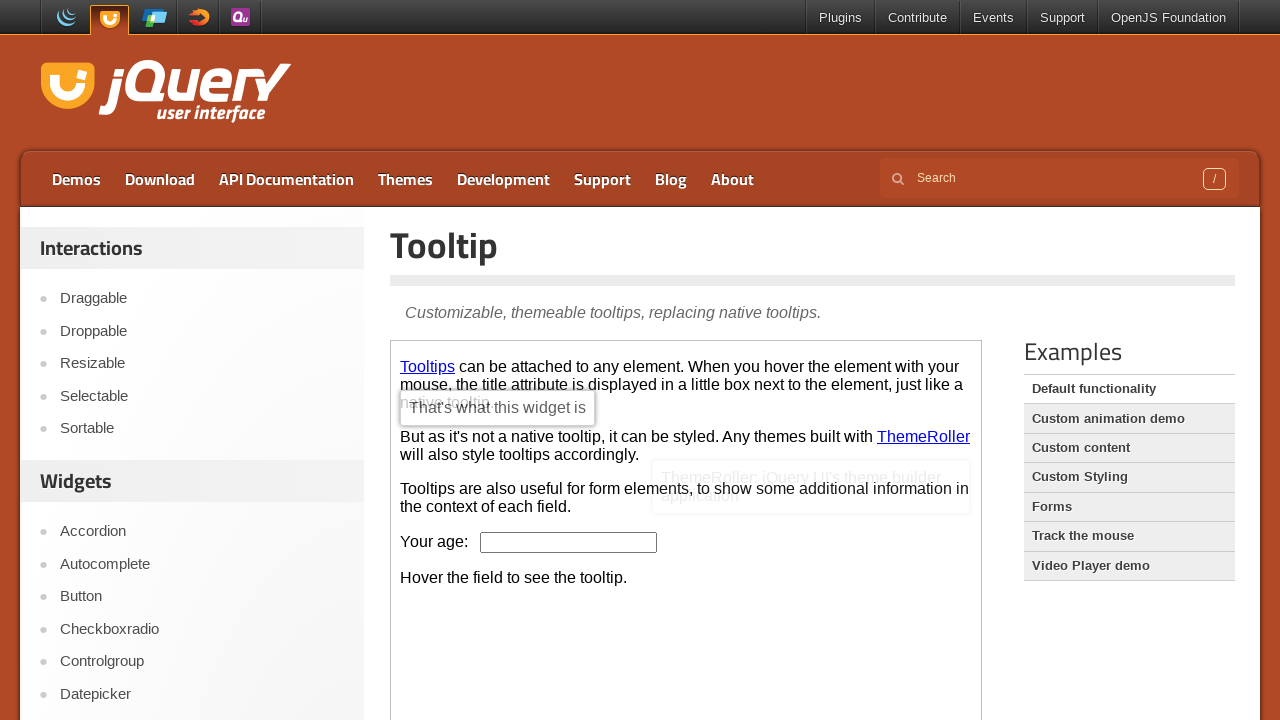

Entered age value '28' in age input field on #content > iframe >> nth=0 >> internal:control=enter-frame >> #age
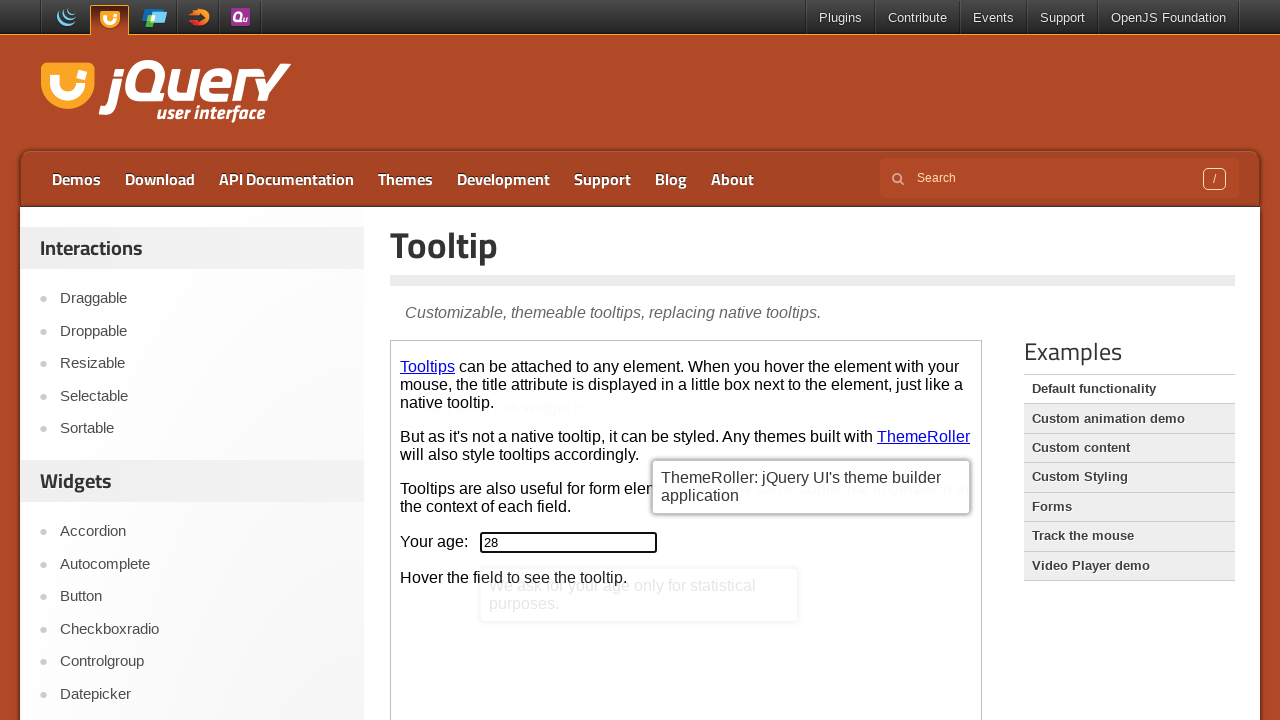

Navigated back to previous page
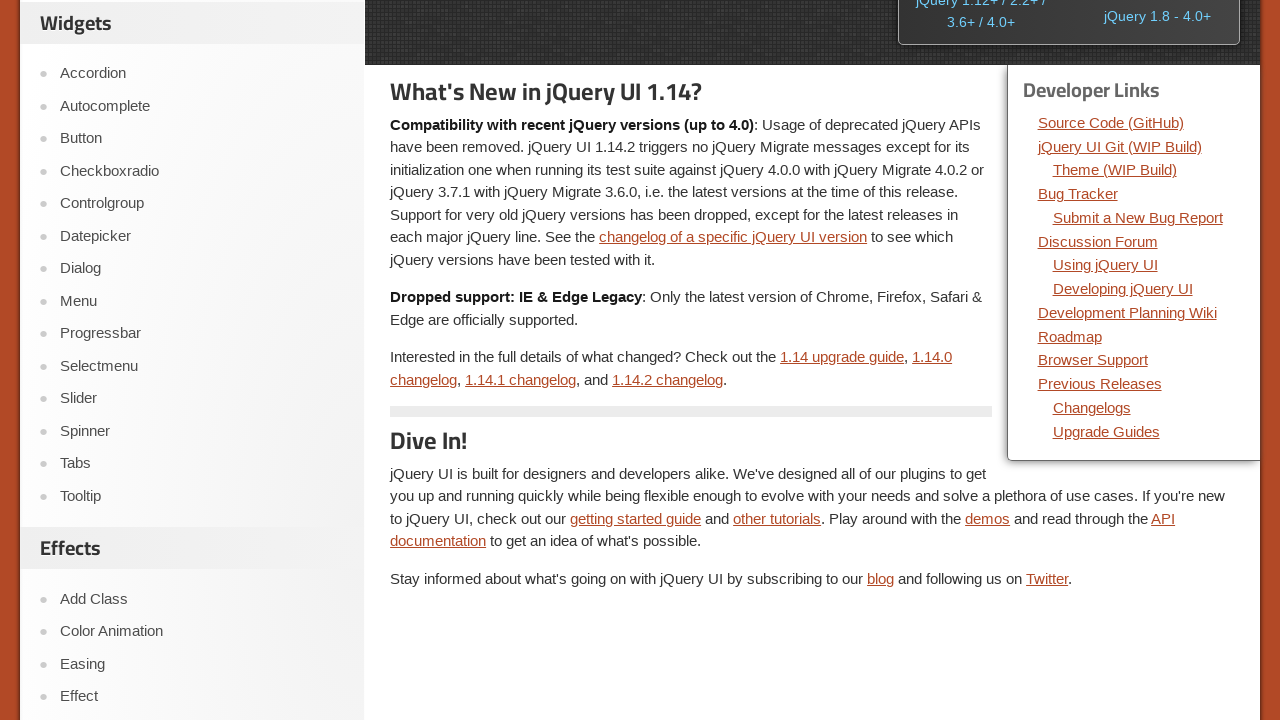

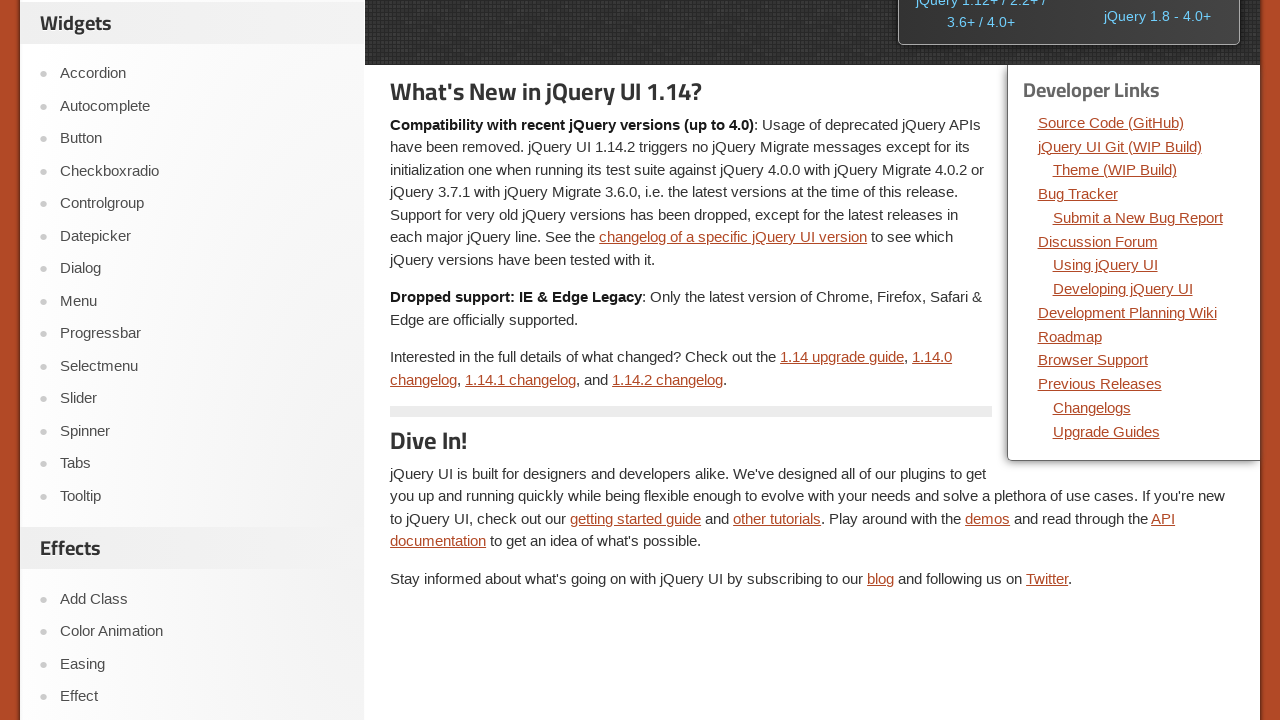